Navigates to Contact Us page and clicks on the email link to open mail client, then navigates back

Starting URL: https://www.tranktechnologies.com/

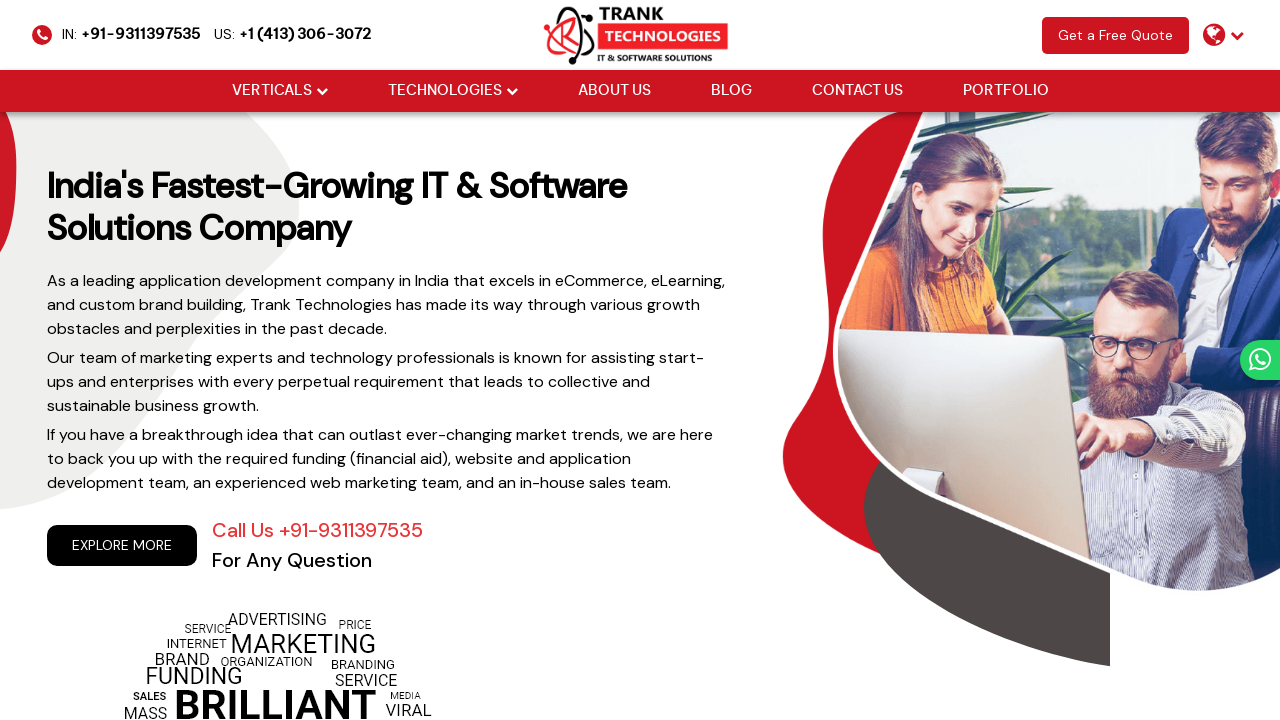

Clicked on 'Contact us' link in navigation menu at (857, 91) on xpath=//ul[@class='cm-flex-type-2']//a[normalize-space()='Contact us']
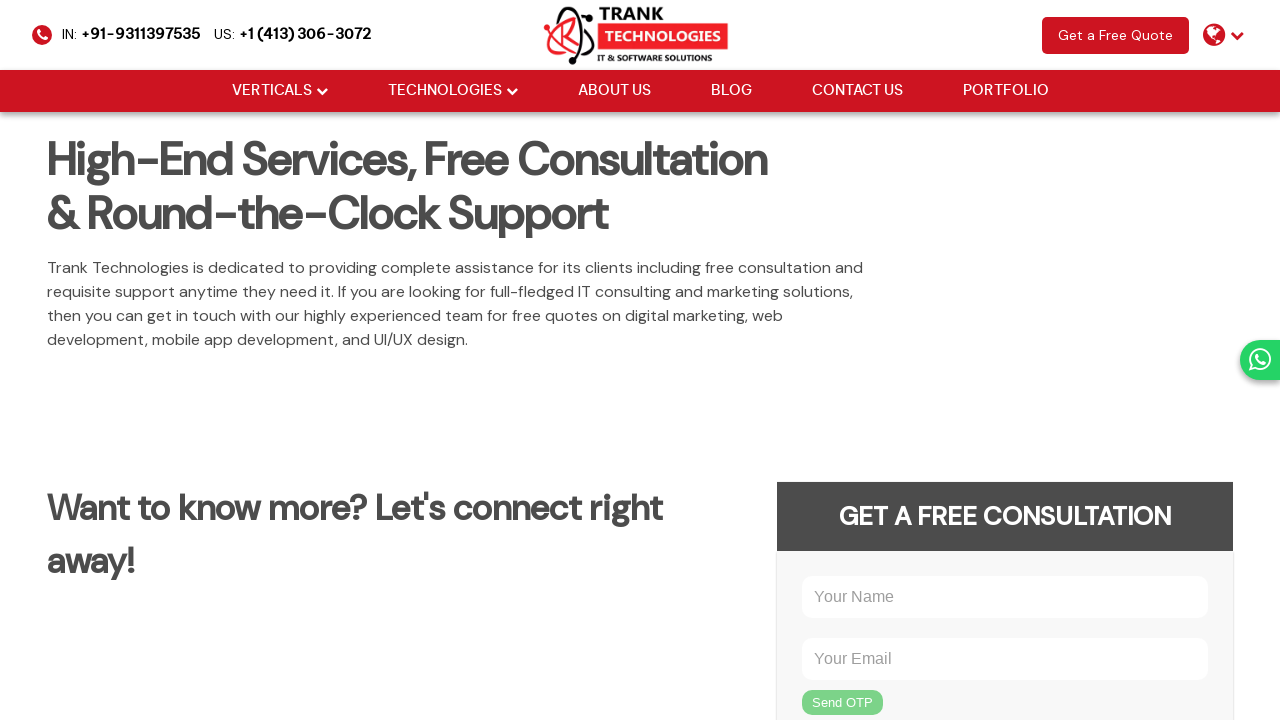

Waited for Contact Us page to fully load
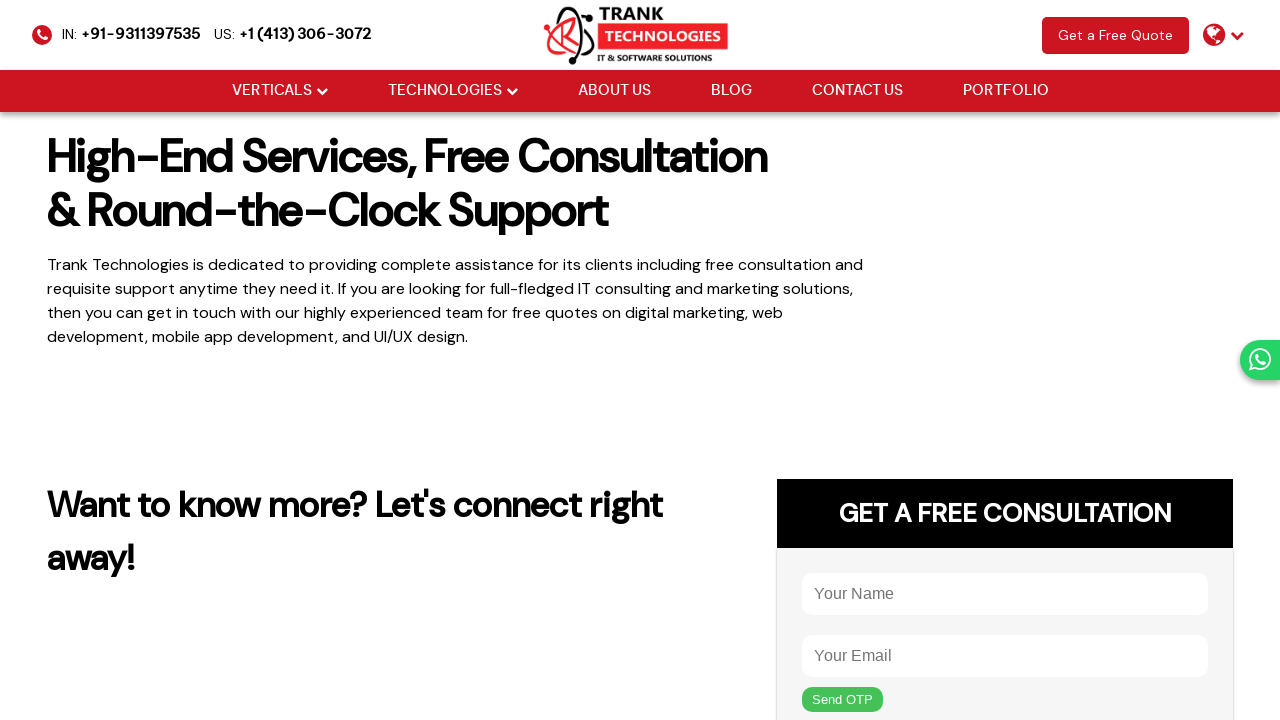

Clicked on email link to open mail client at (572, 360) on xpath=//div[@class='cm-right-col']//p//a[@href='mailto:info@tranktechnologies.co
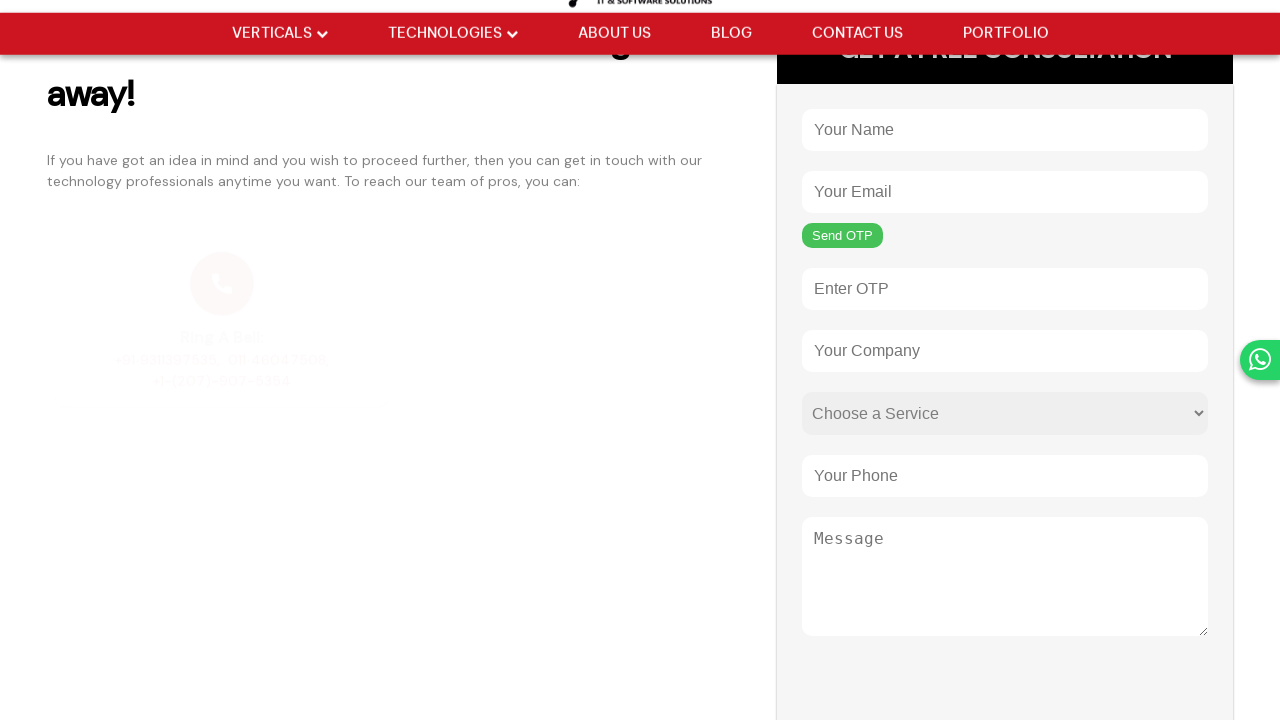

Navigated back from Contact Us page
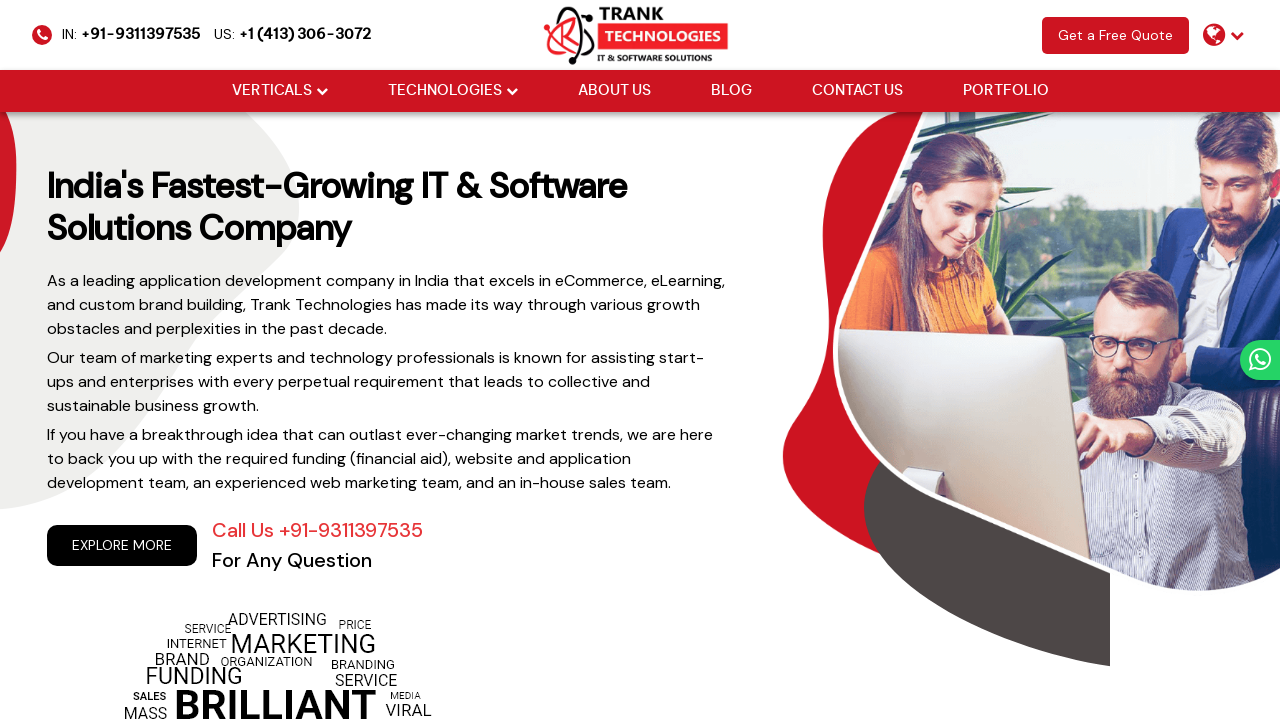

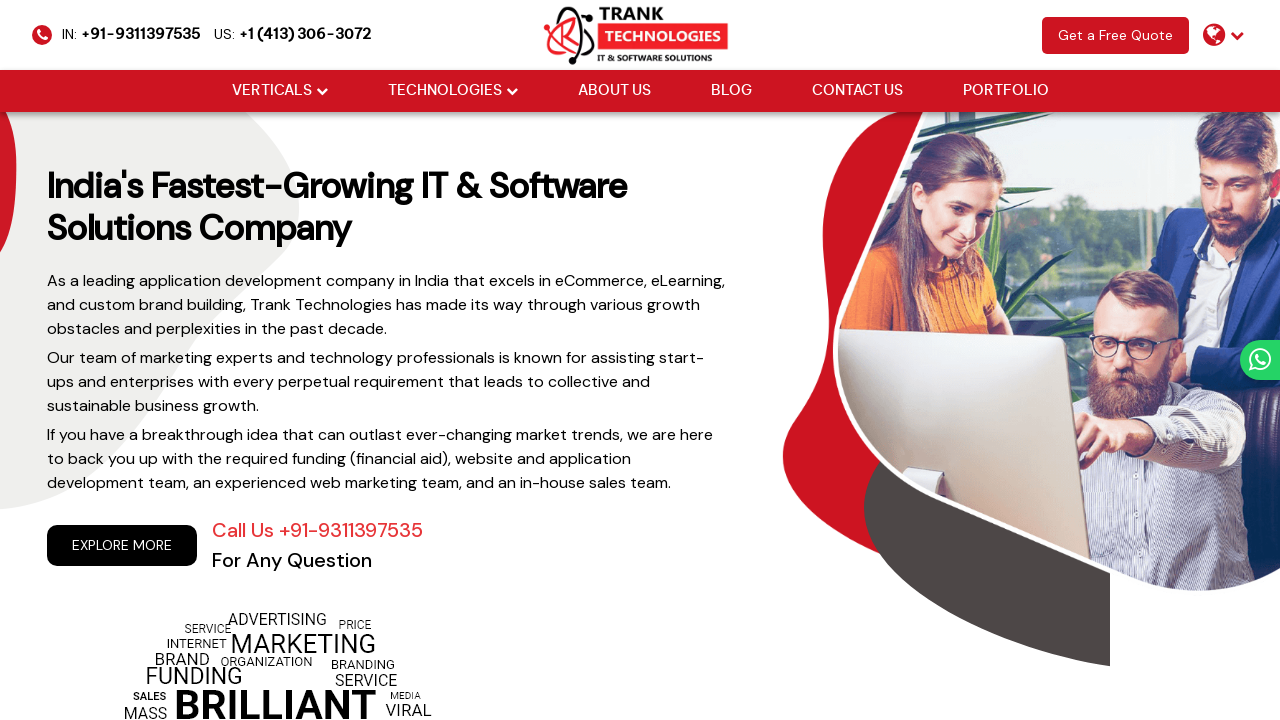